Tests adding a new user to a data table editor, verifying the user was added, then deleting the user and verifying deletion

Starting URL: https://editor.datatables.net/

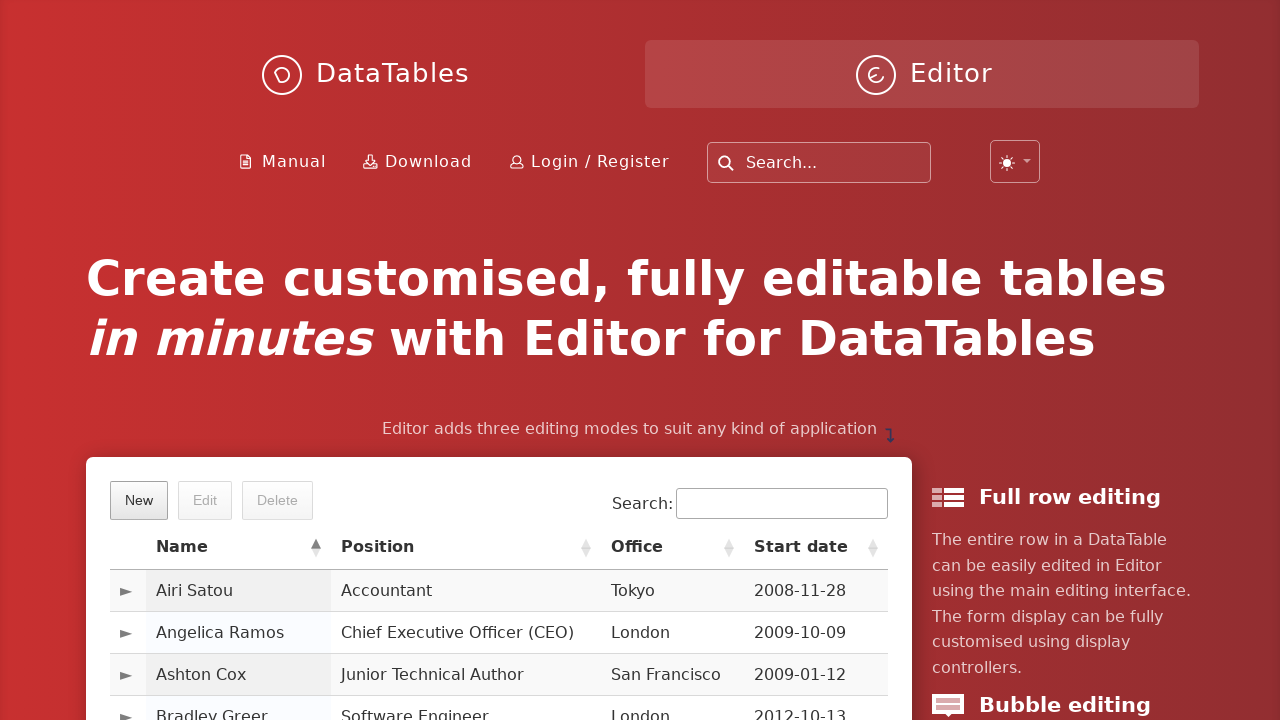

Clicked New button to open user creation form at (139, 500) on xpath=//*[text()='New']
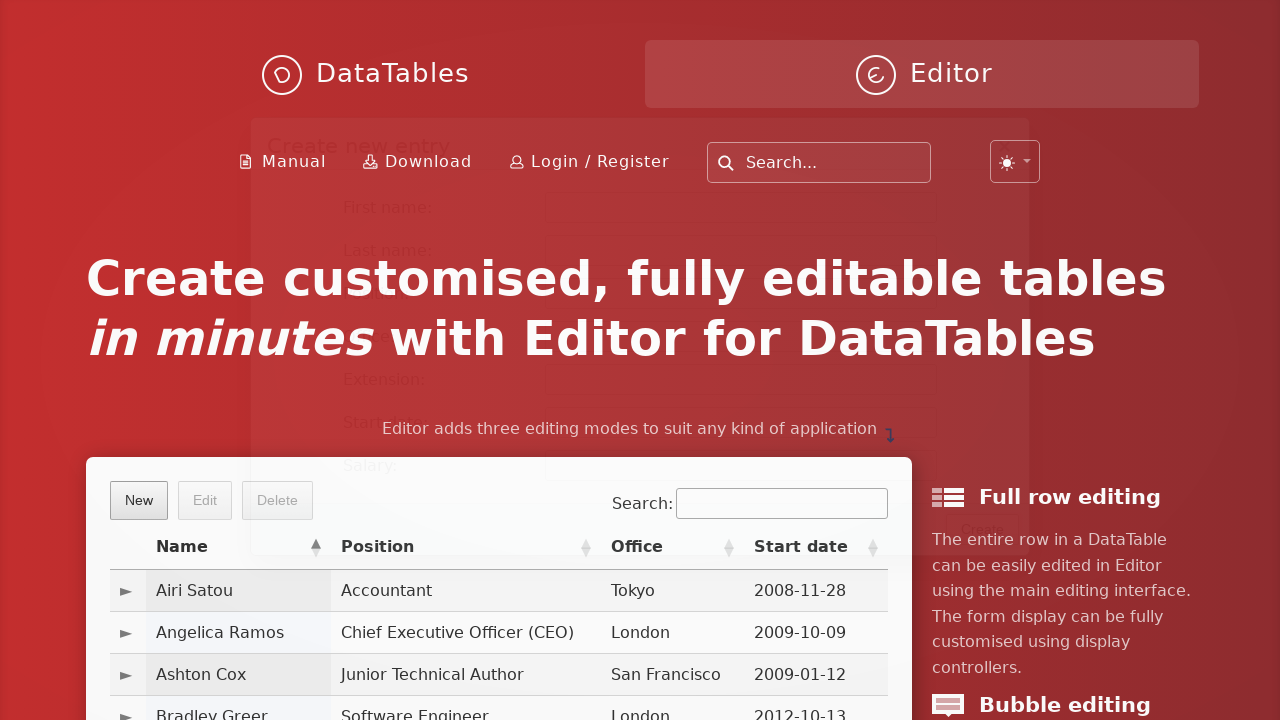

Filled first name field with 'John' on #DTE_Field_first_name
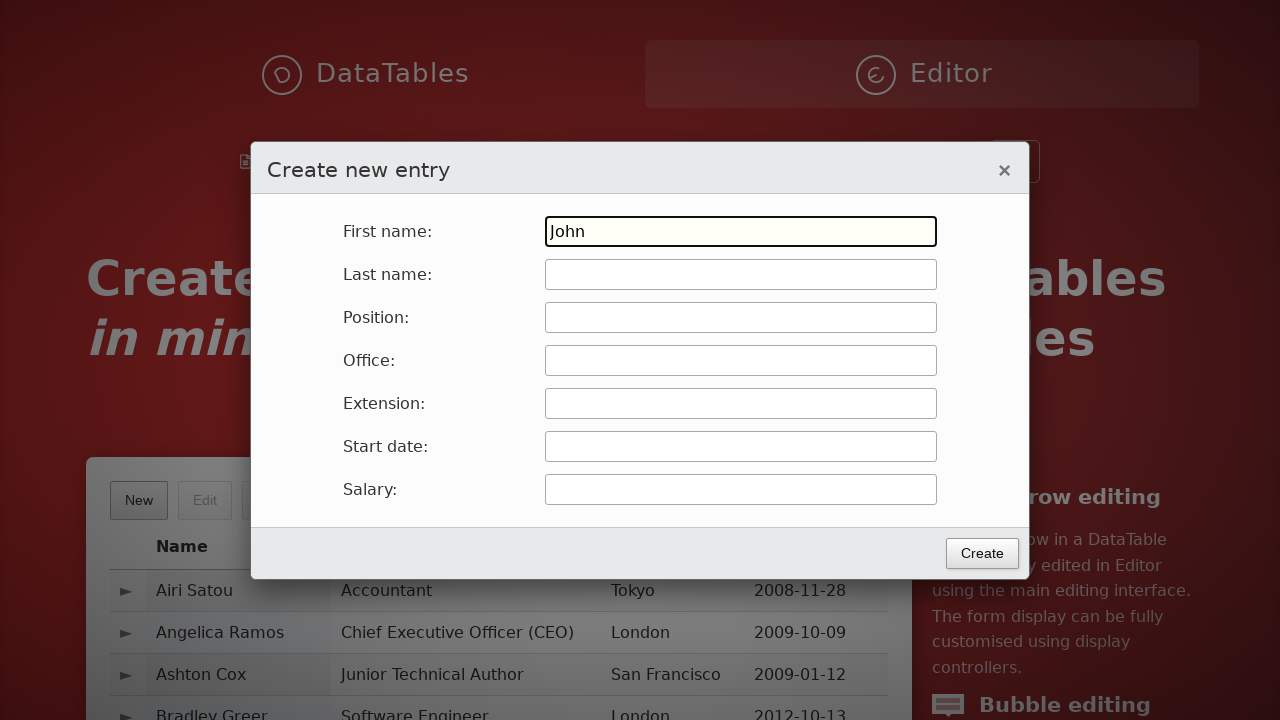

Pressed Tab to navigate to next field on #DTE_Field_first_name
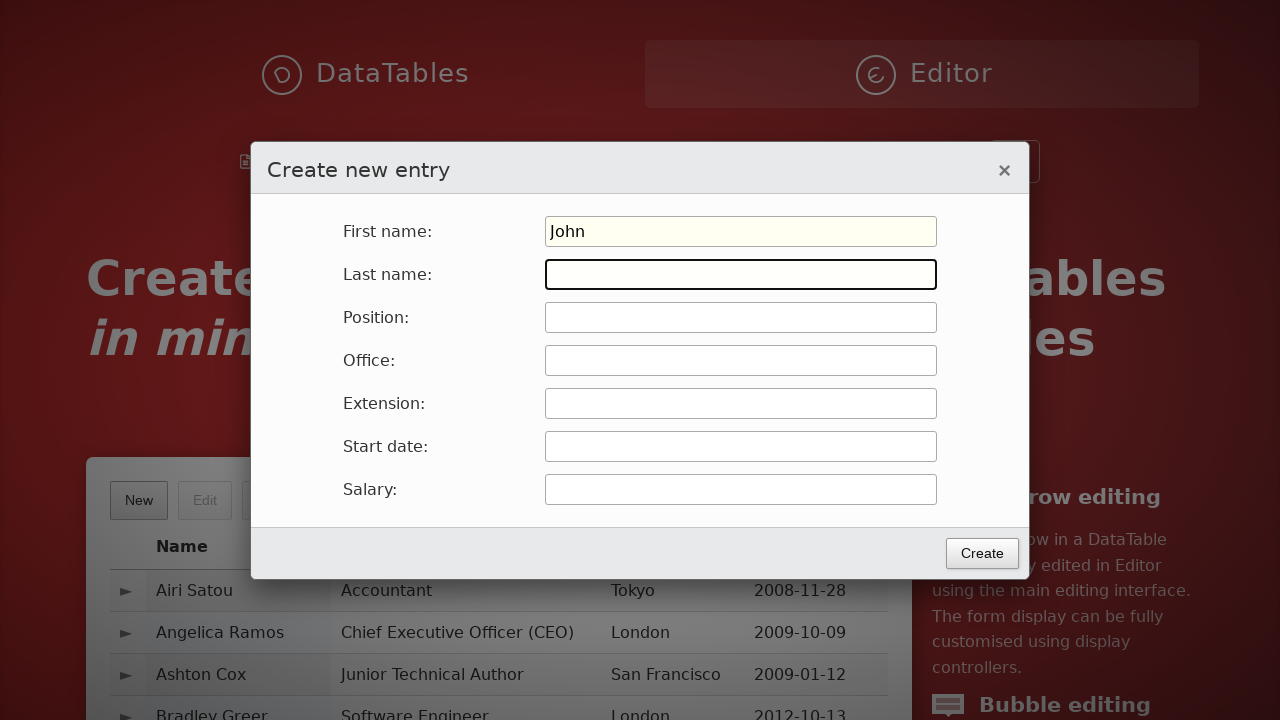

Typed last name 'Smith' on #DTE_Field_last_name
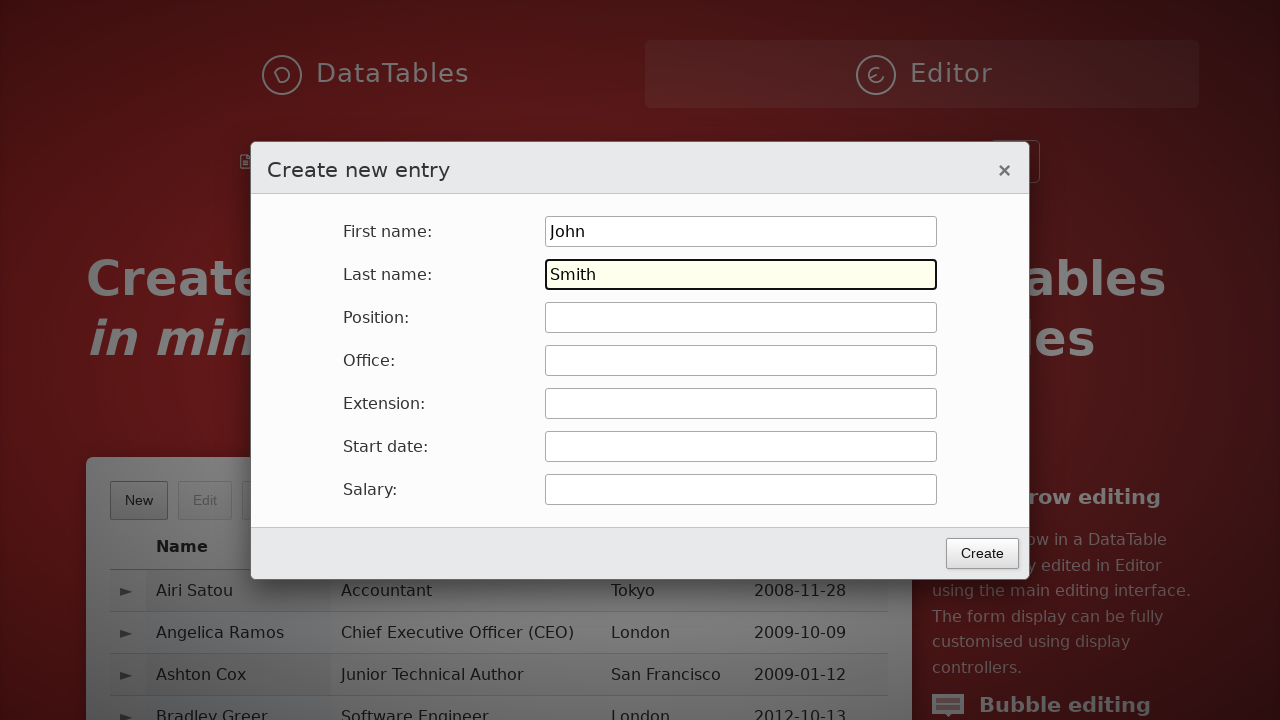

Pressed Tab to navigate to next field on #DTE_Field_last_name
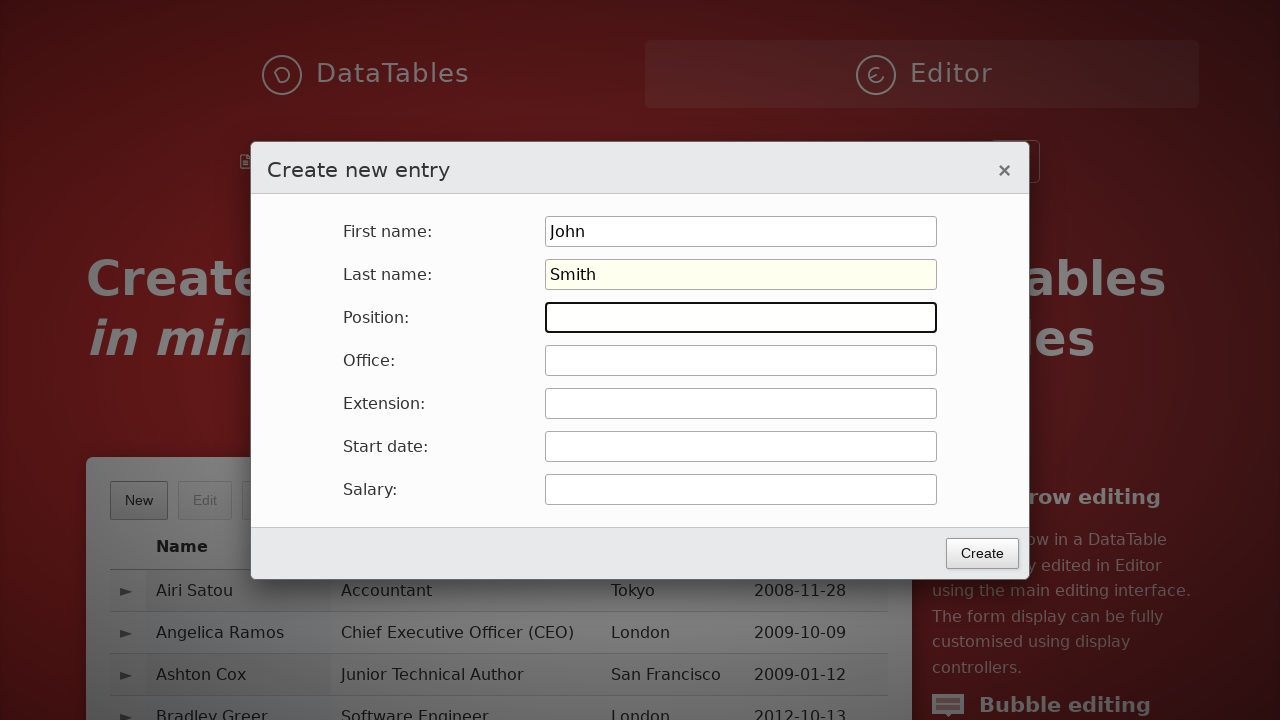

Typed position 'QA' on #DTE_Field_position
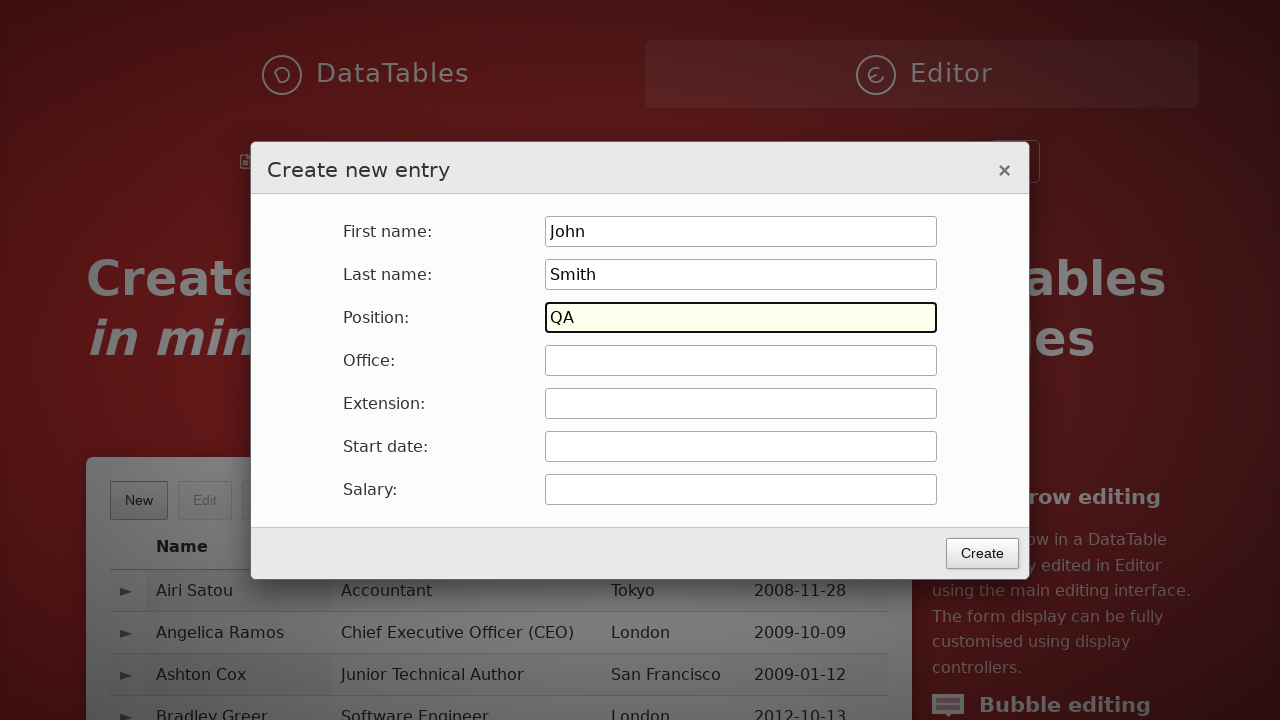

Pressed Tab to navigate to next field on #DTE_Field_position
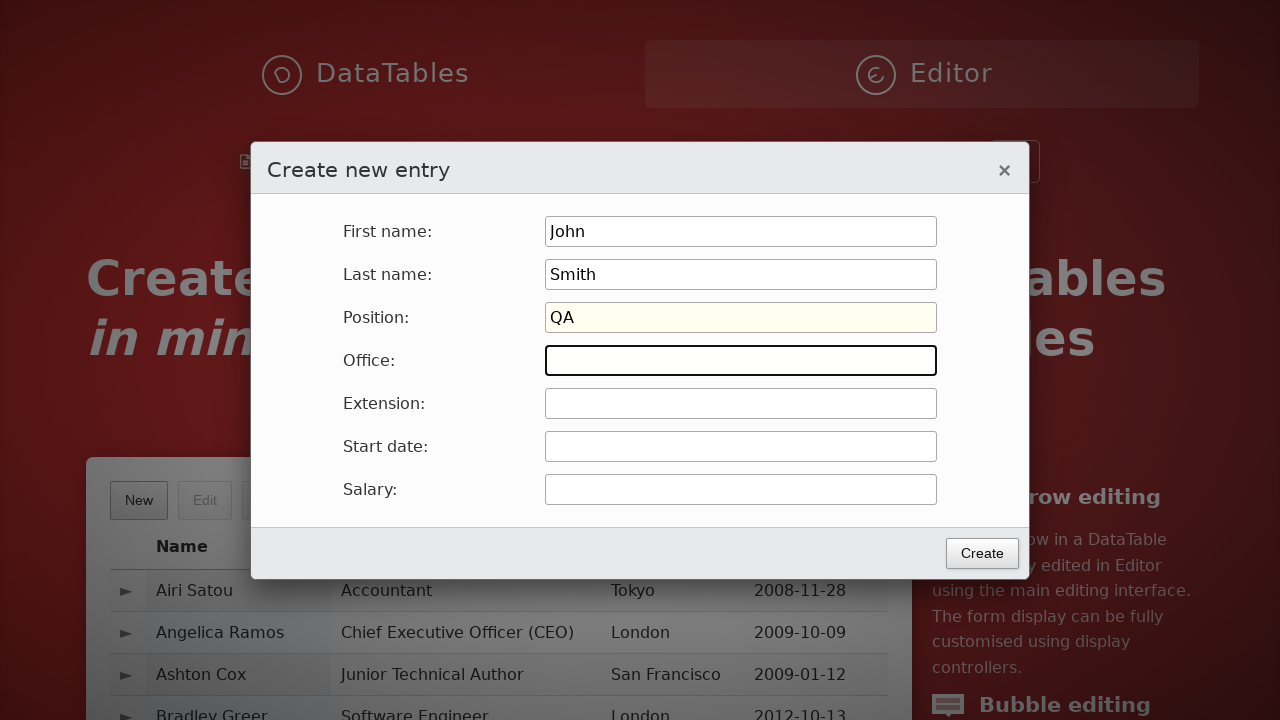

Typed office 'TURKEY' on #DTE_Field_office
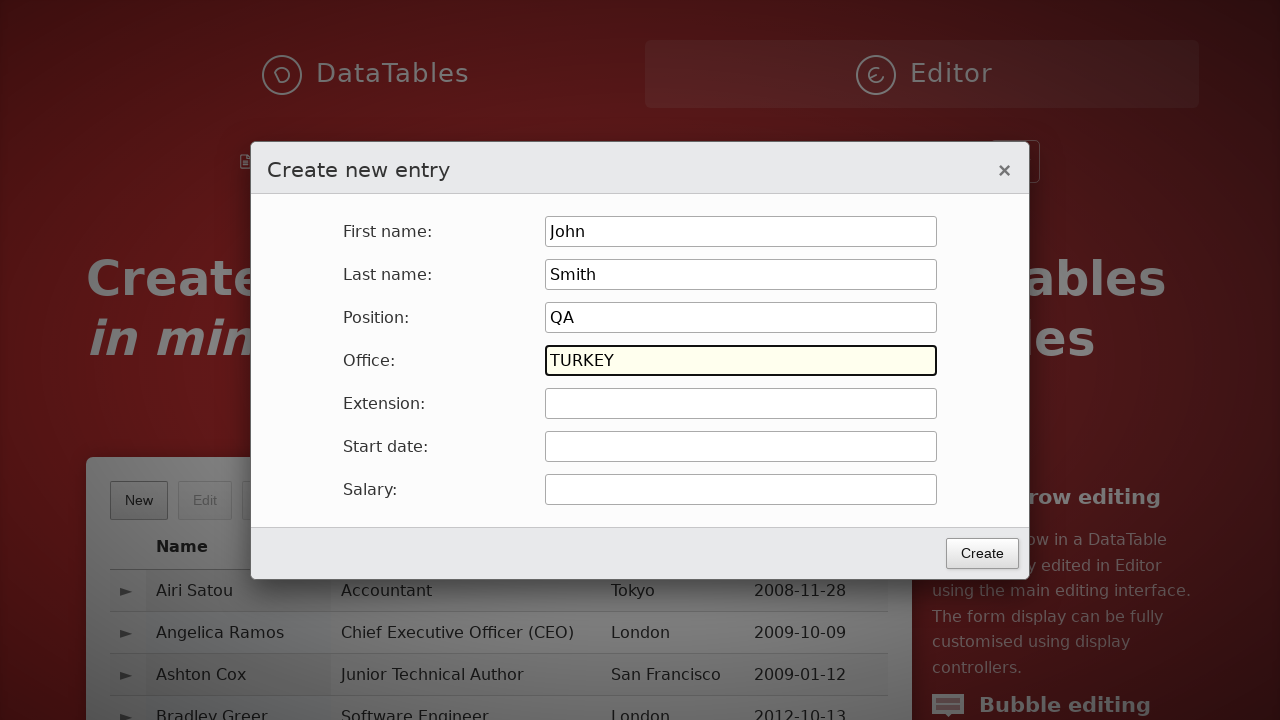

Pressed Tab to navigate to next field on #DTE_Field_office
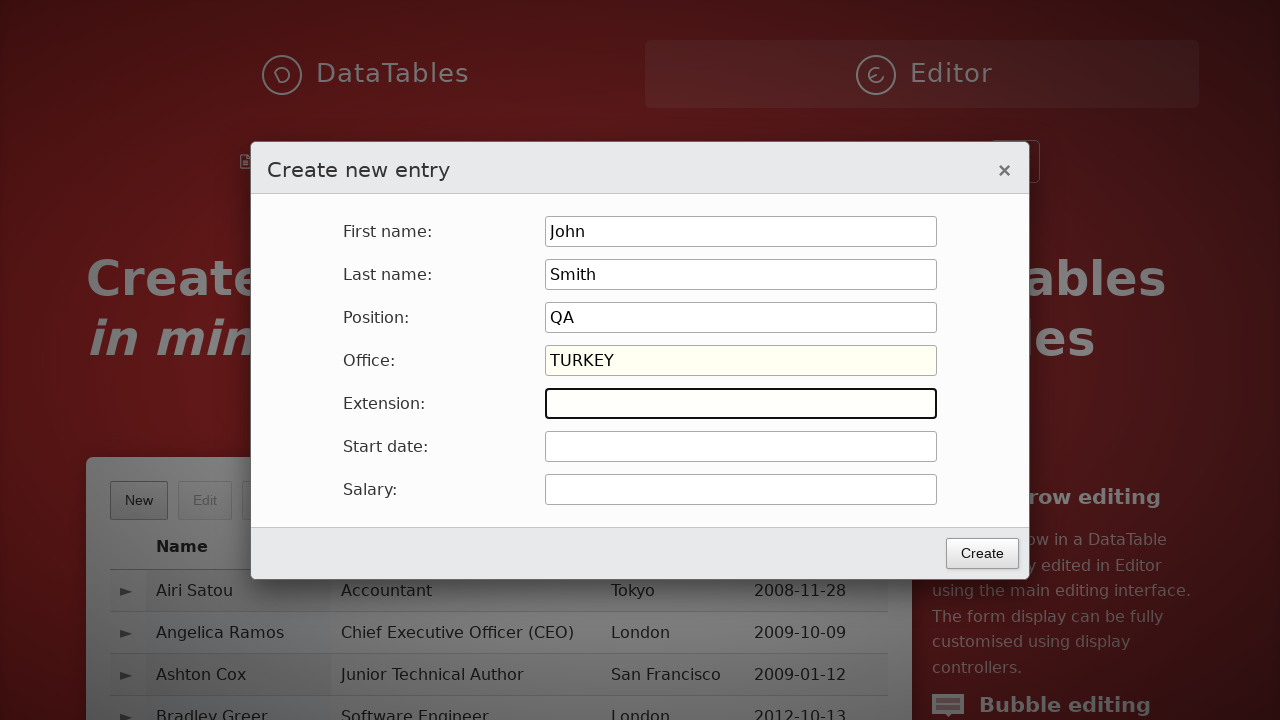

Typed extension 'Hi!' on #DTE_Field_extn
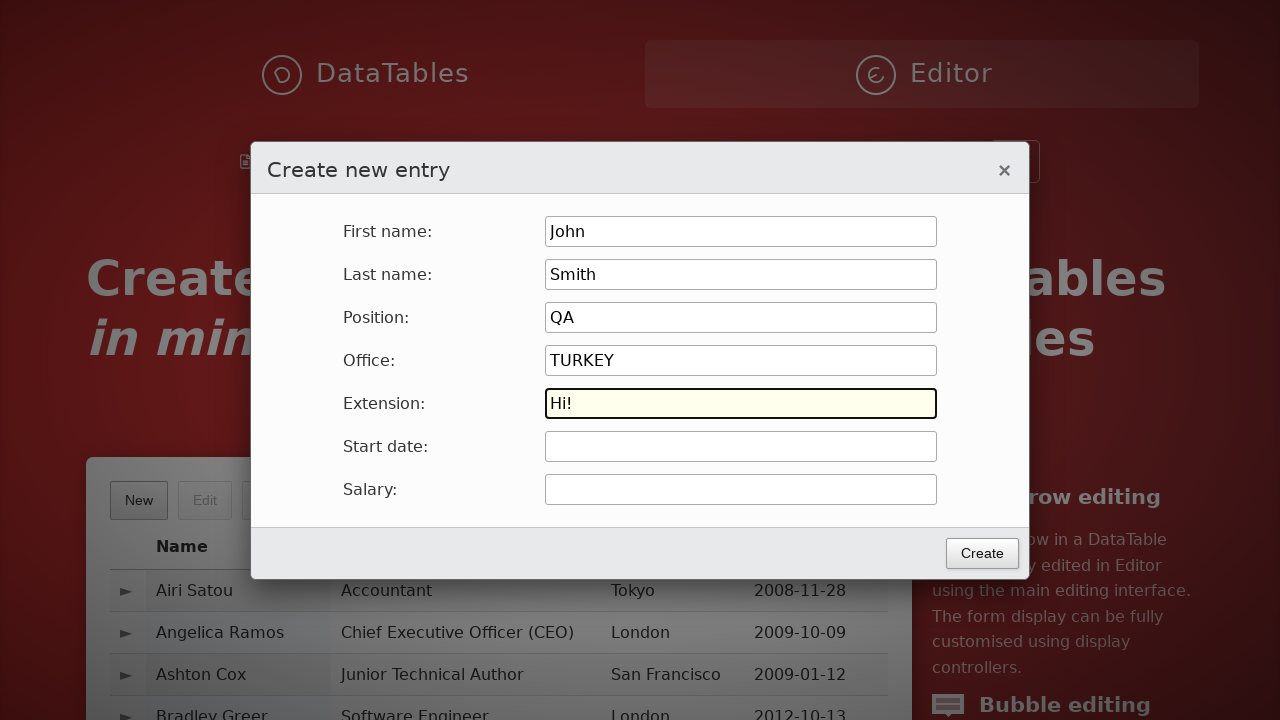

Pressed Tab to navigate to next field on #DTE_Field_extn
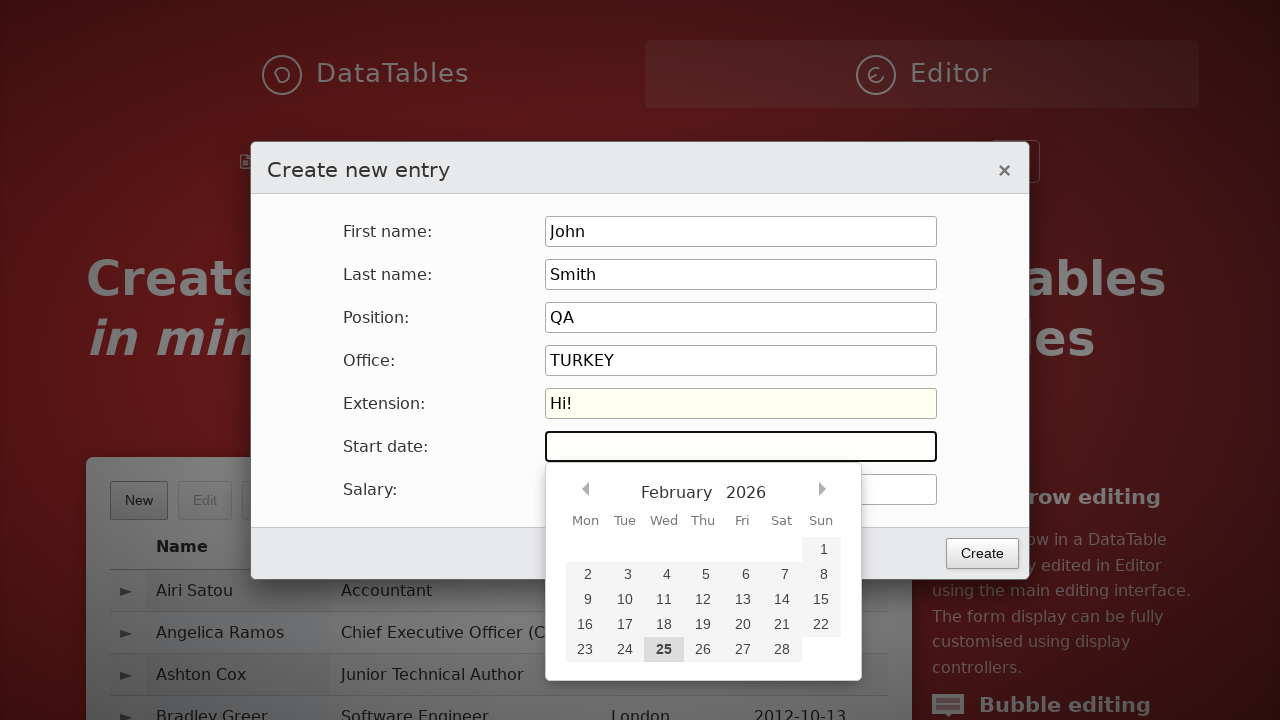

Typed start date '2023-01-11' on #DTE_Field_start_date
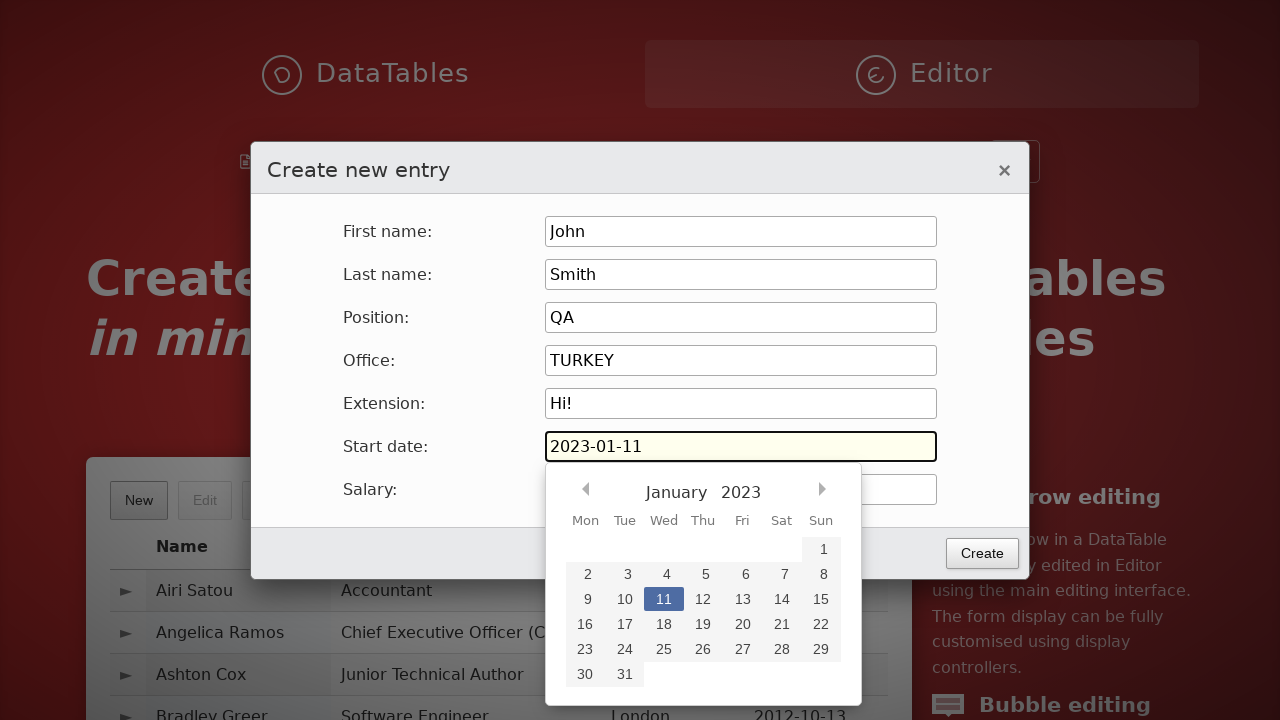

Pressed Tab to navigate to next field on #DTE_Field_start_date
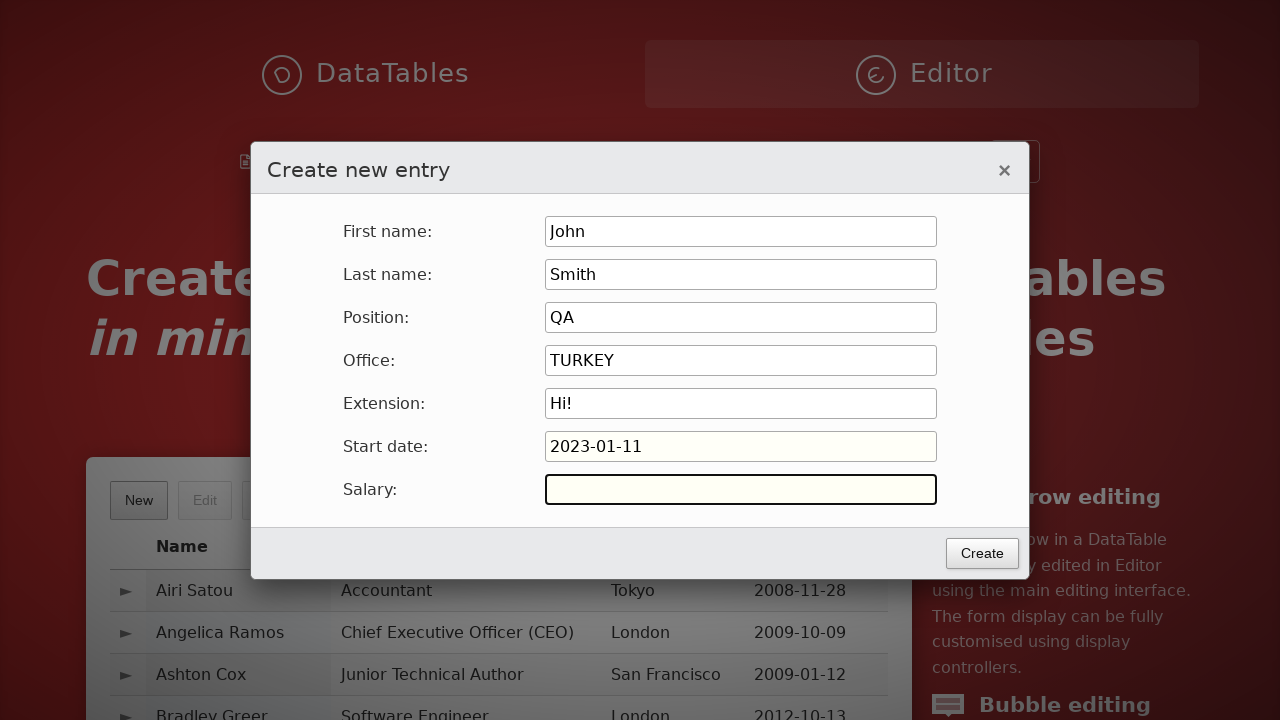

Typed salary '120000' on #DTE_Field_salary
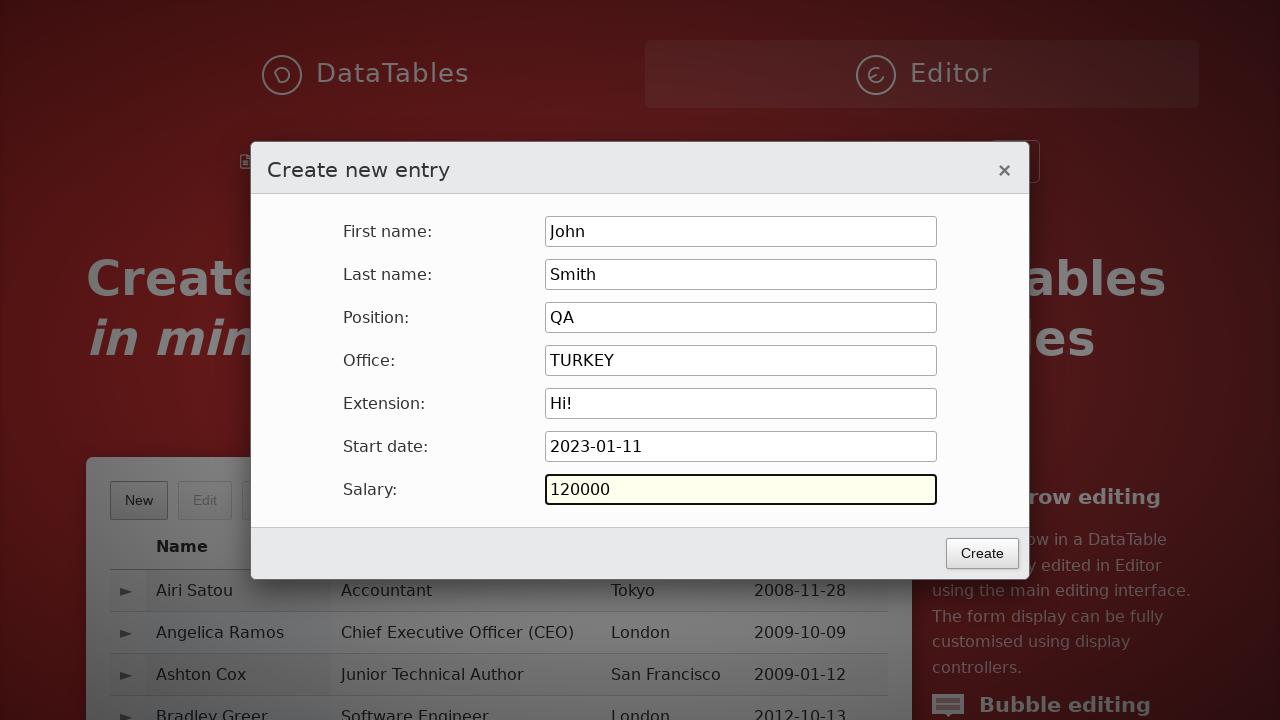

Pressed Tab to navigate to next field on #DTE_Field_salary
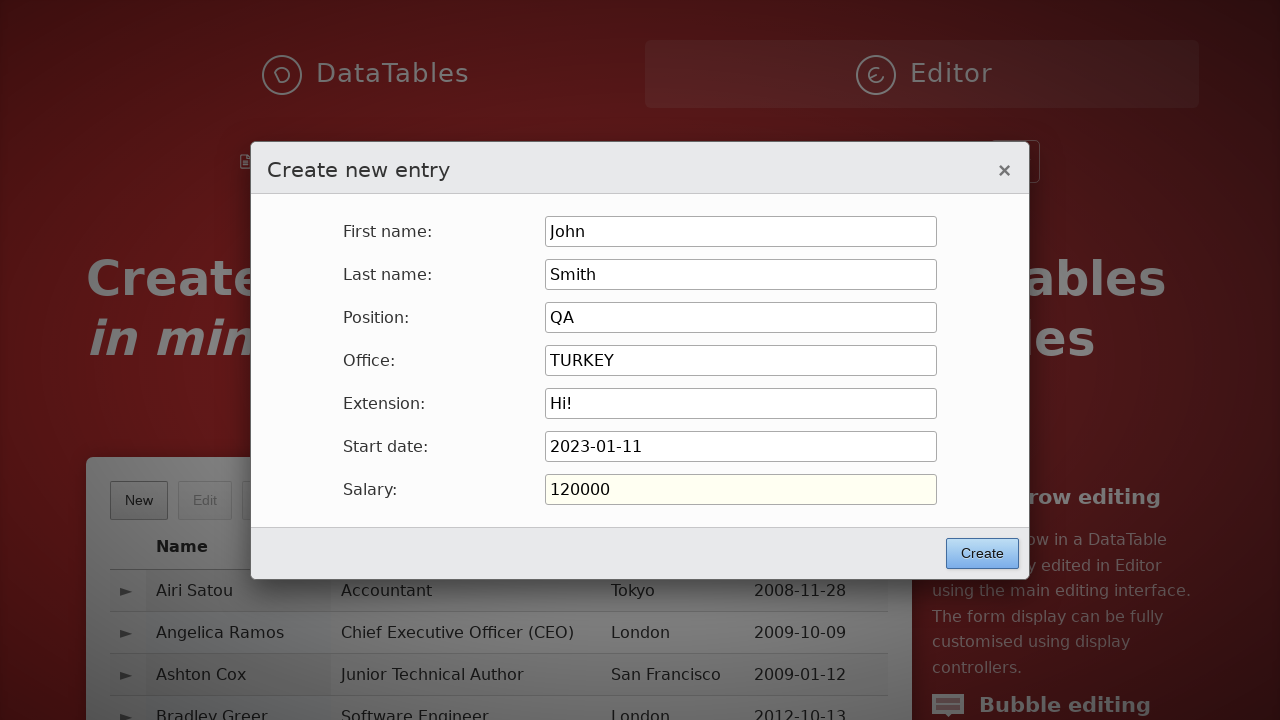

Pressed Enter to submit the user creation form on #DTE_Field_salary
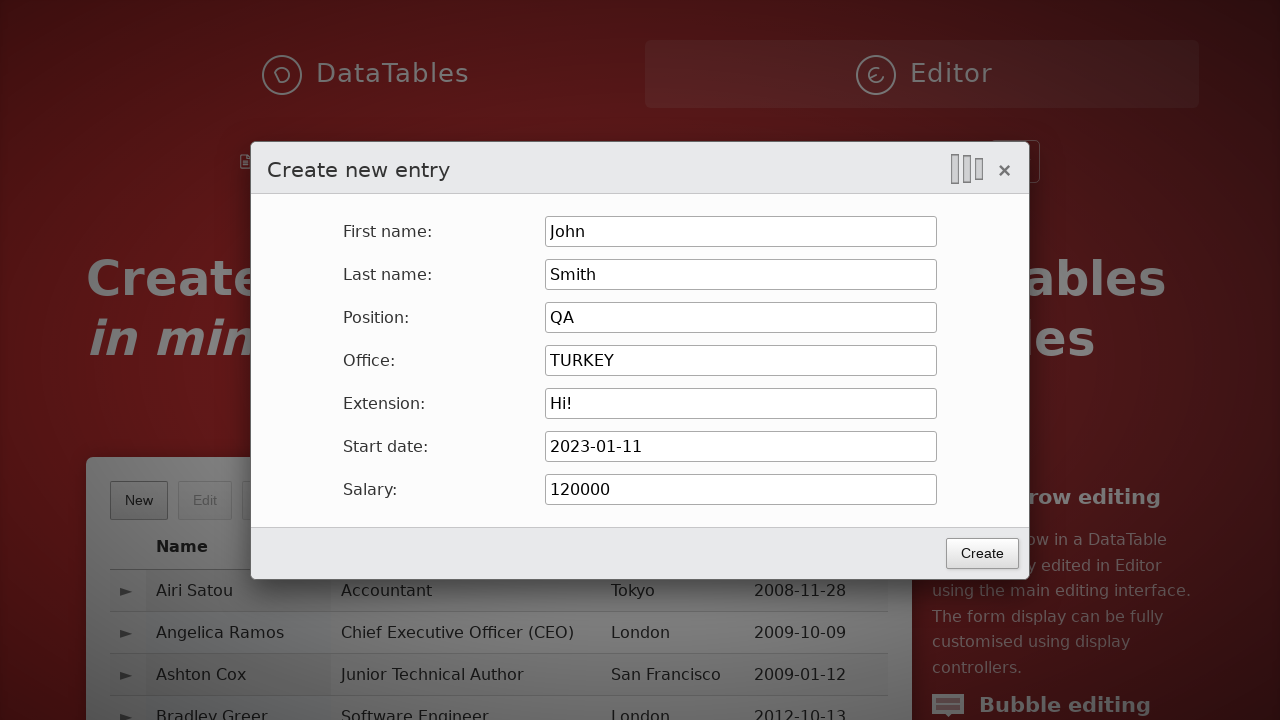

Filled search field with 'John Smith' to find newly created user on input[type='search']
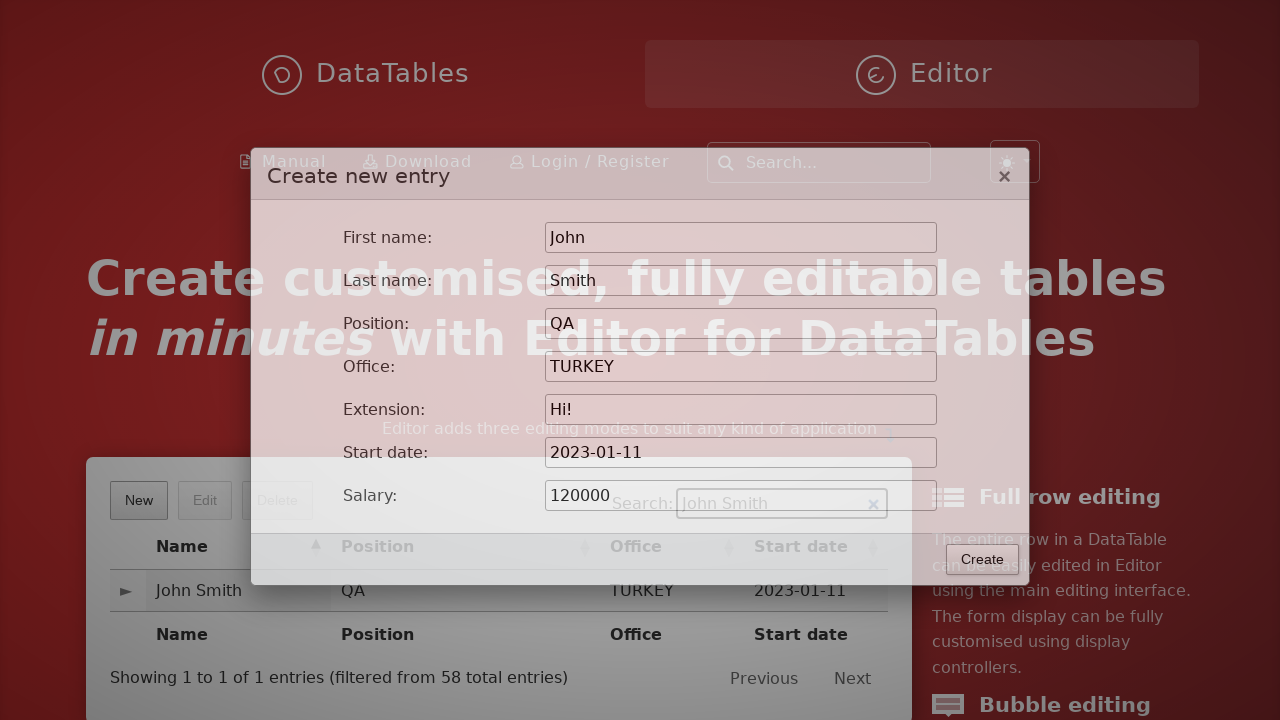

Search results loaded, John Smith user found in table
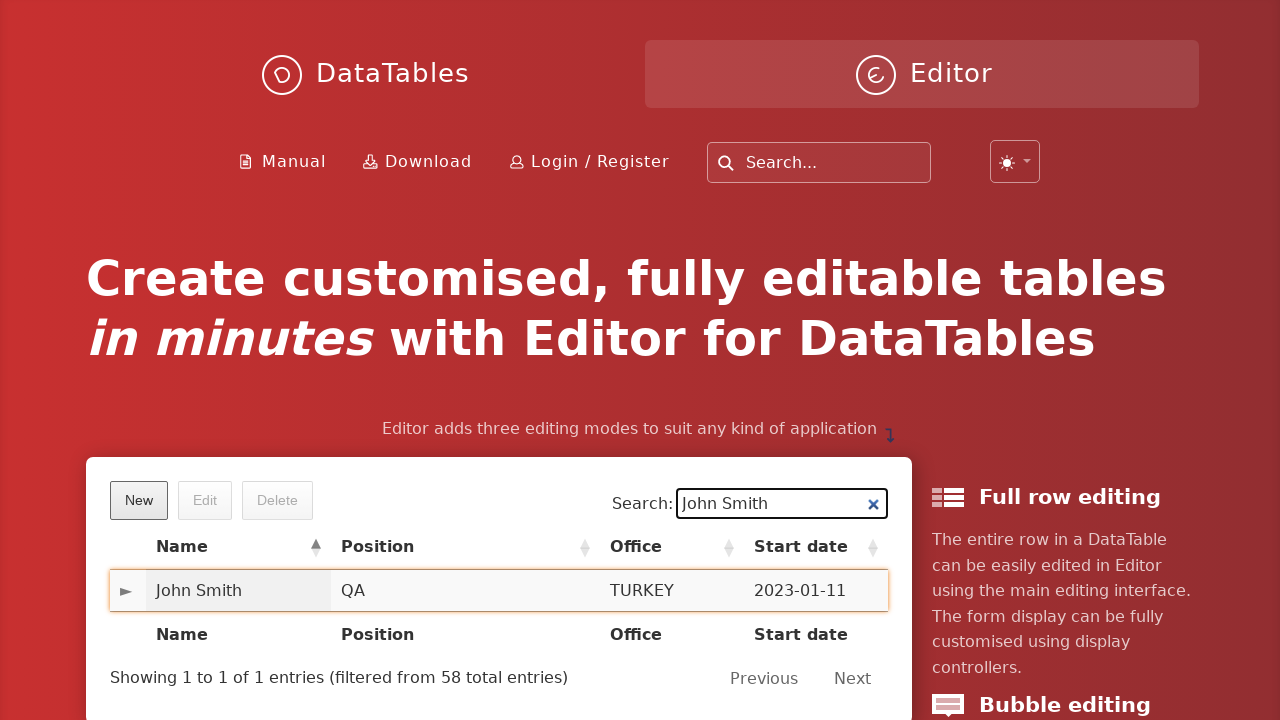

Clicked on John Smith user row to select it at (239, 591) on xpath=//*[@class='sorting_1']
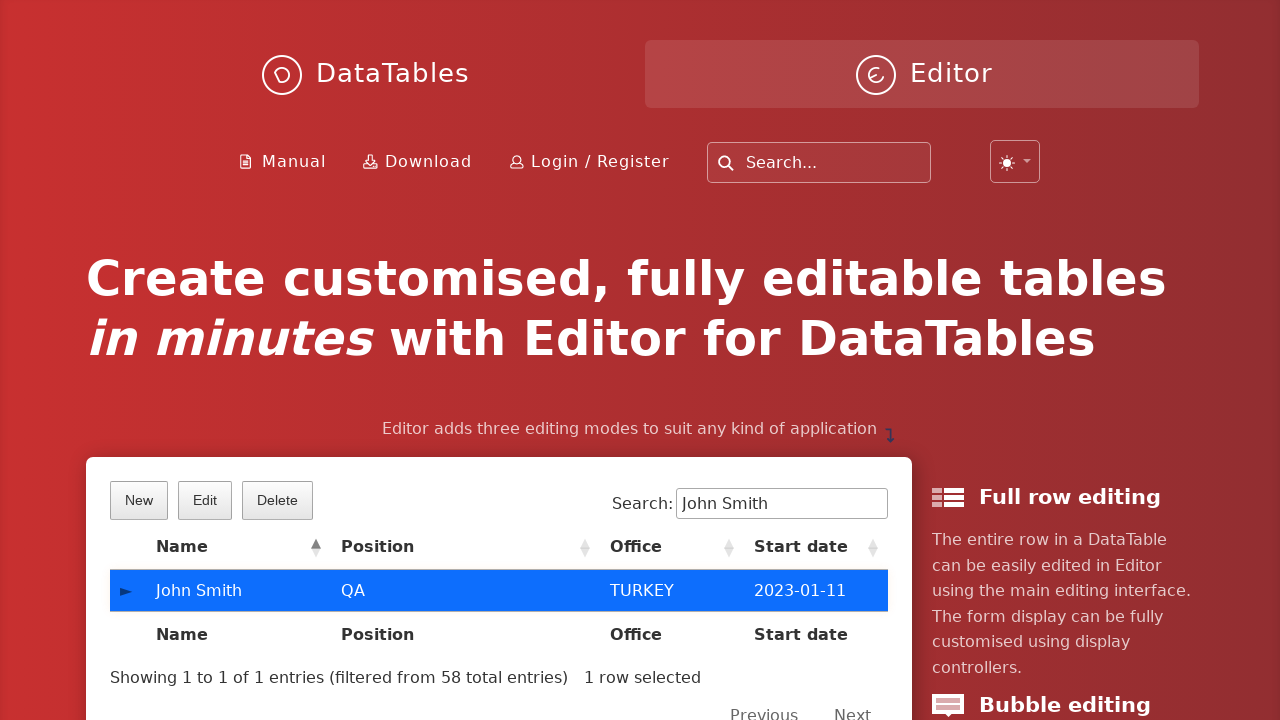

Clicked Delete button to initiate user deletion at (277, 500) on xpath=//span[.='Delete']
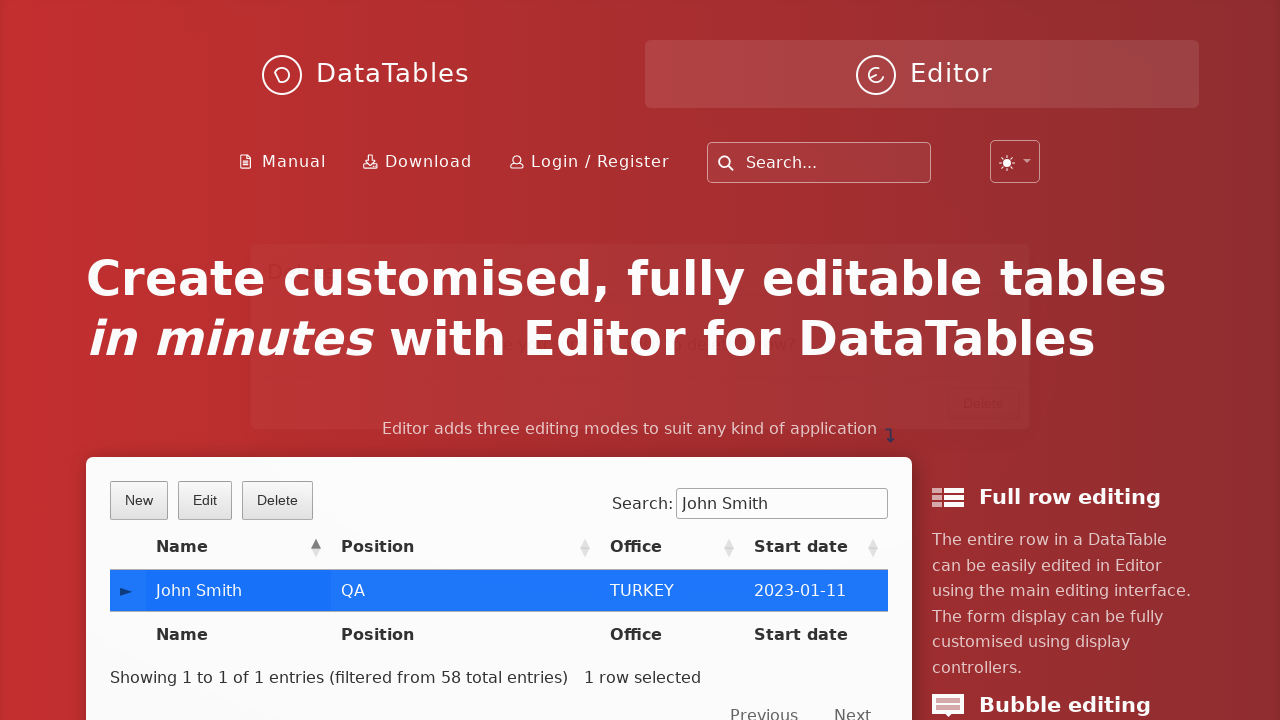

Clicked Delete confirmation button to confirm user deletion at (984, 427) on xpath=//button[text()='Delete']
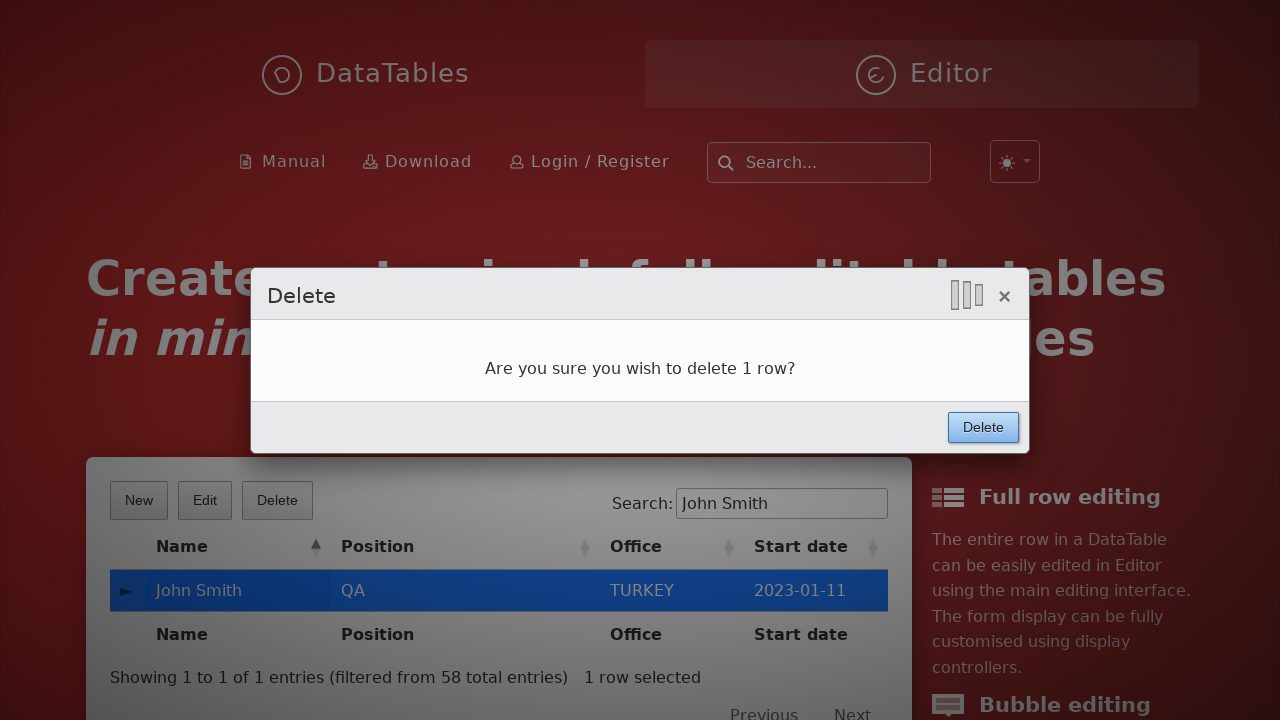

User successfully deleted, empty data table state confirmed
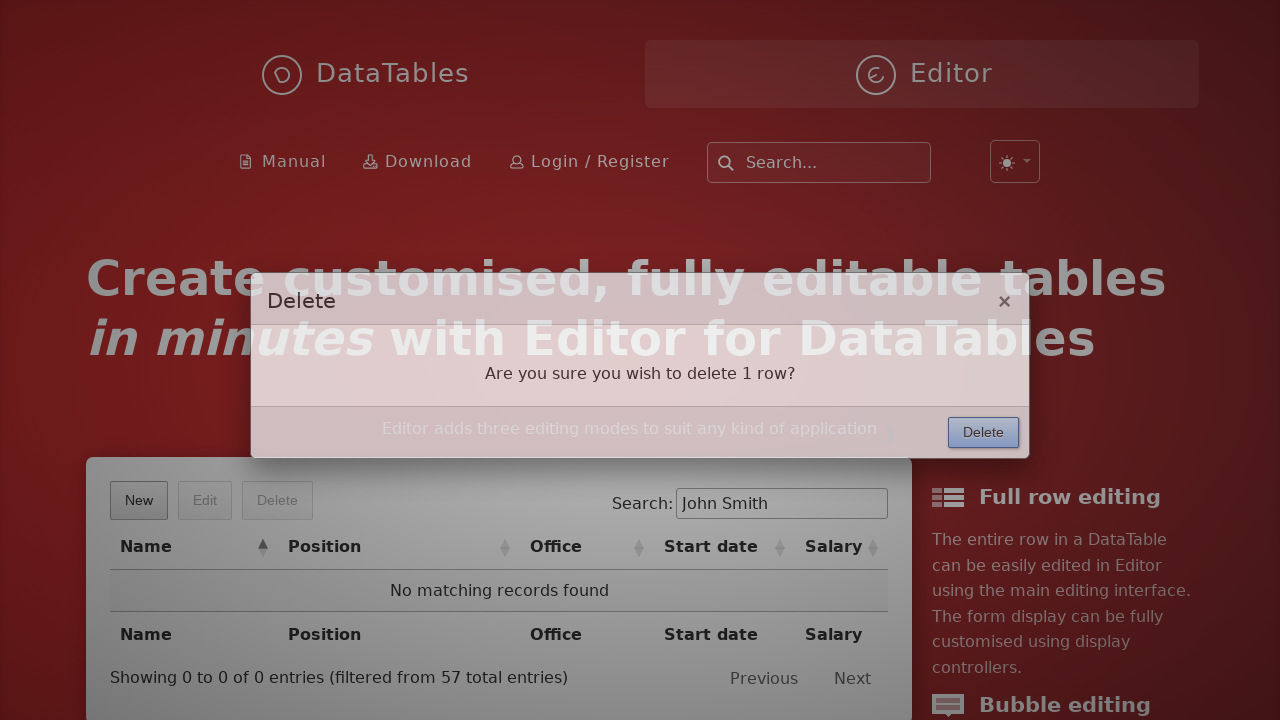

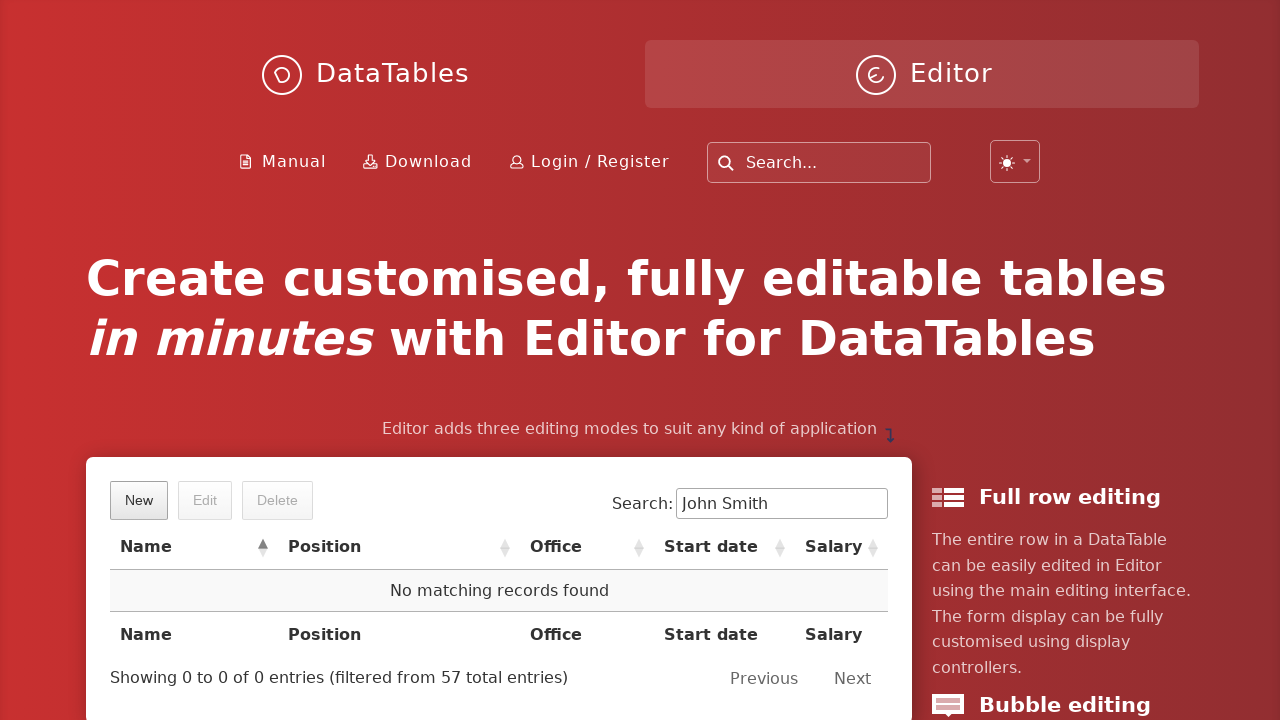